Tests radio button functionality by clicking the "Yes" radio button and verifying the selection message appears

Starting URL: https://demoqa.com/radio-button

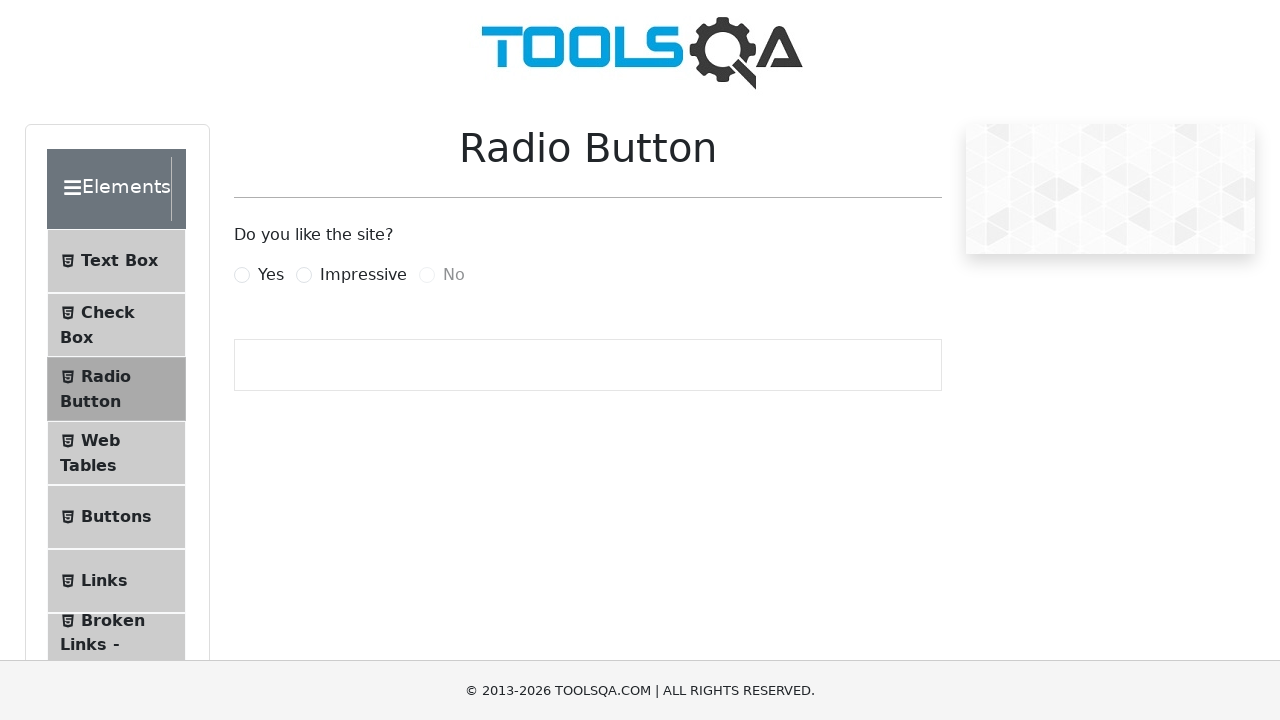

Clicked the 'Yes' radio button at (271, 275) on [for='yesRadio']
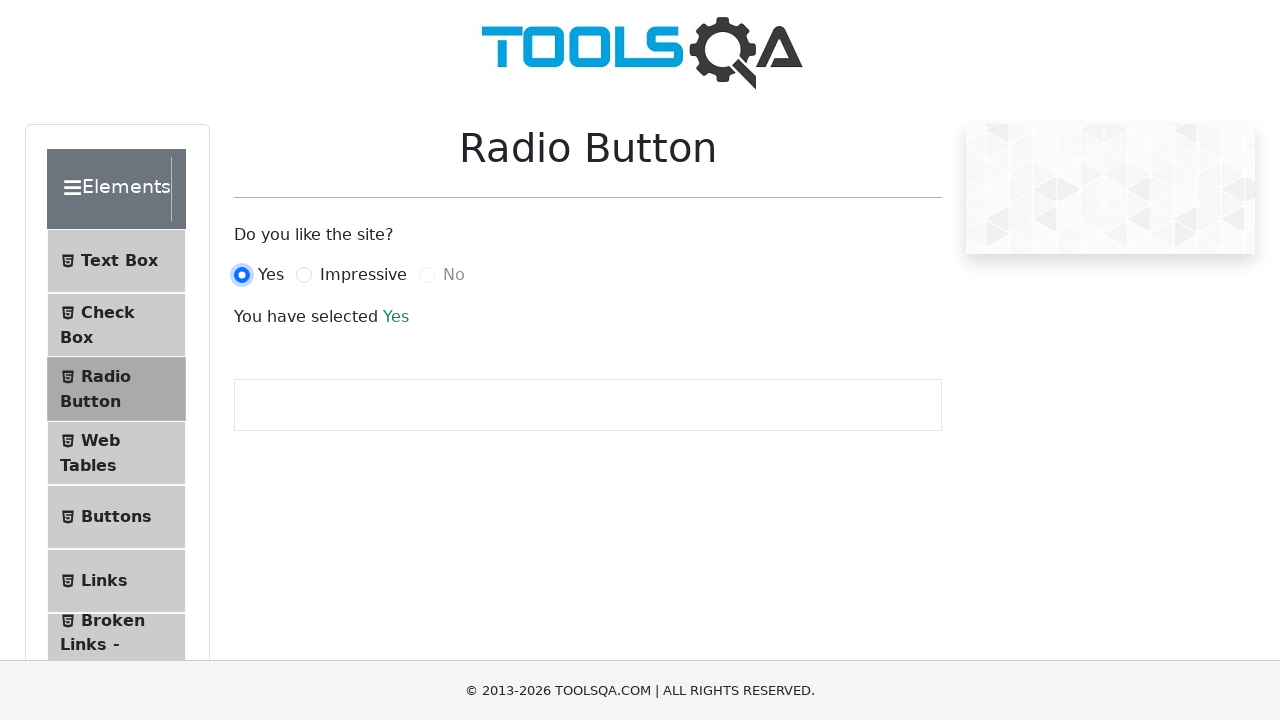

Selection message appeared after clicking 'Yes' radio button
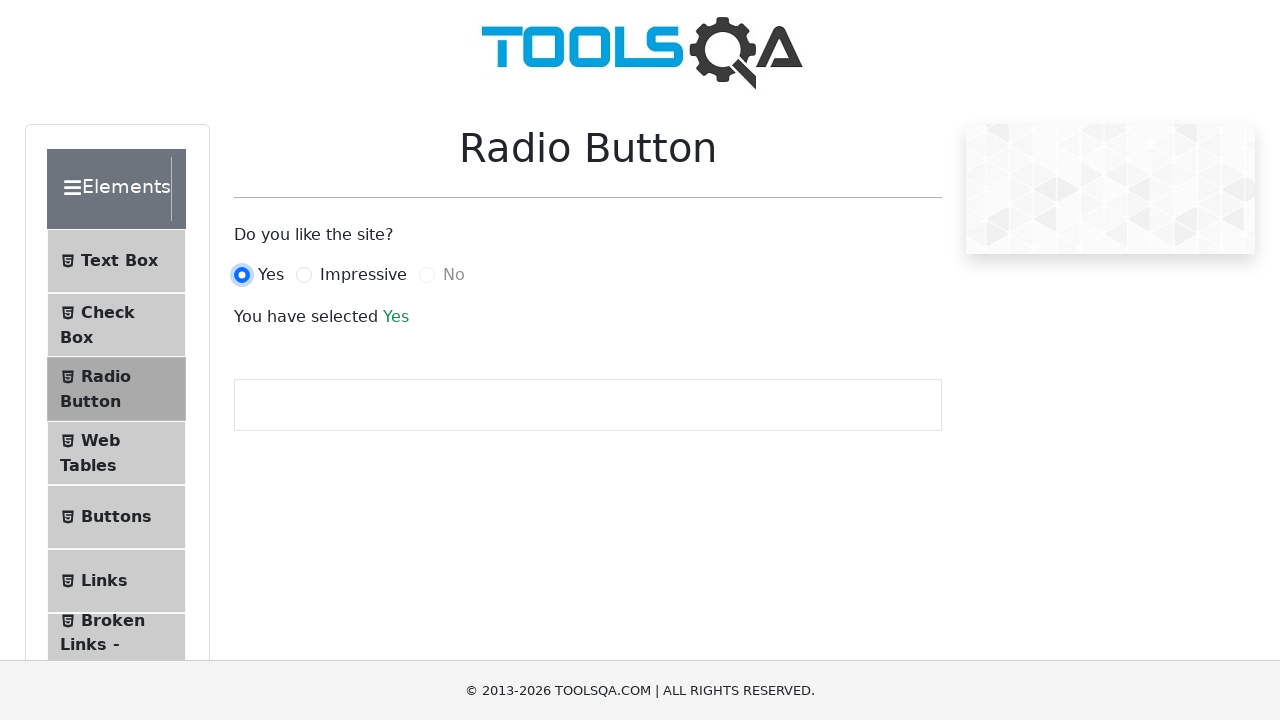

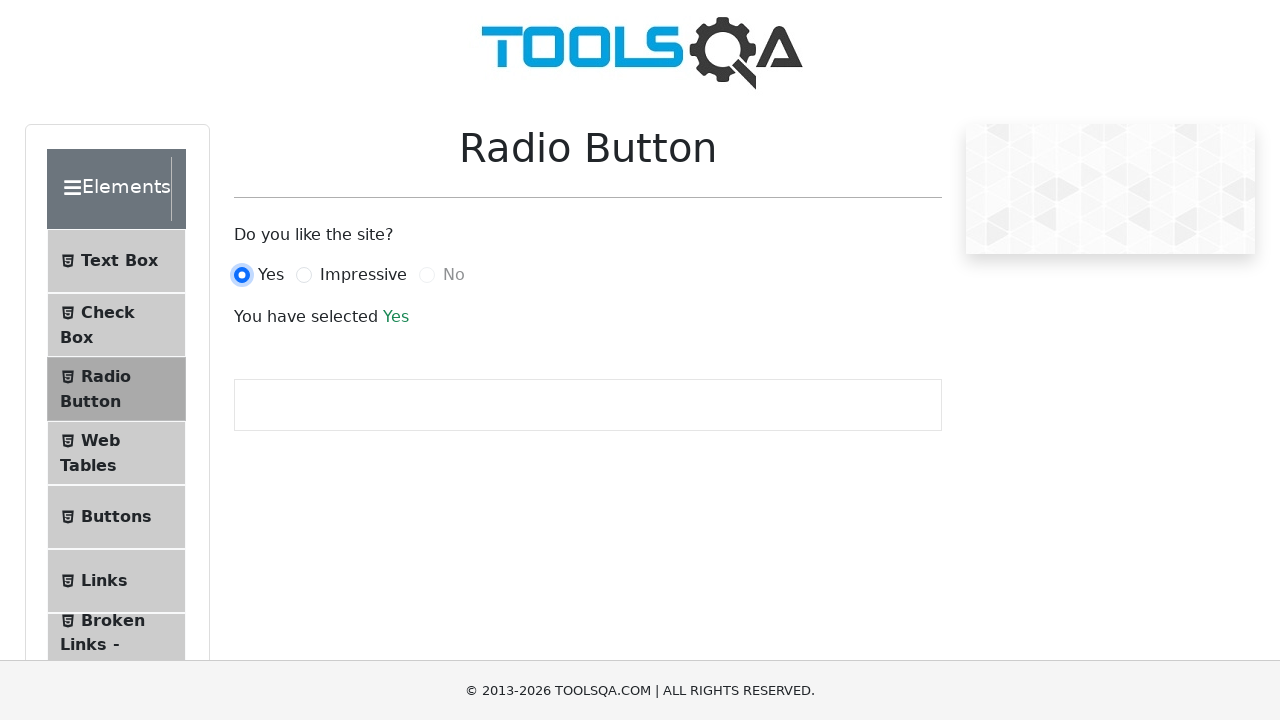